Validates login and signup links by clicking them and verifying forms are displayed

Starting URL: https://deens-master.now.sh/

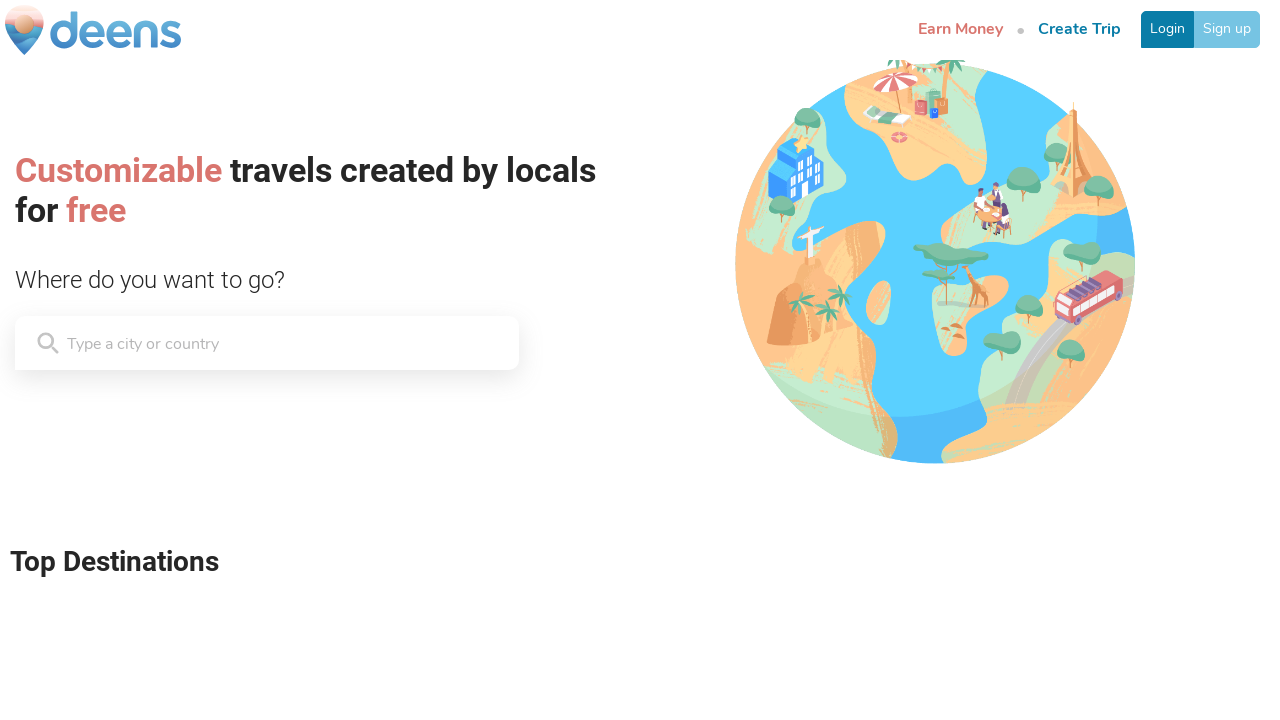

Clicked Login link at (1168, 29) on text=Login
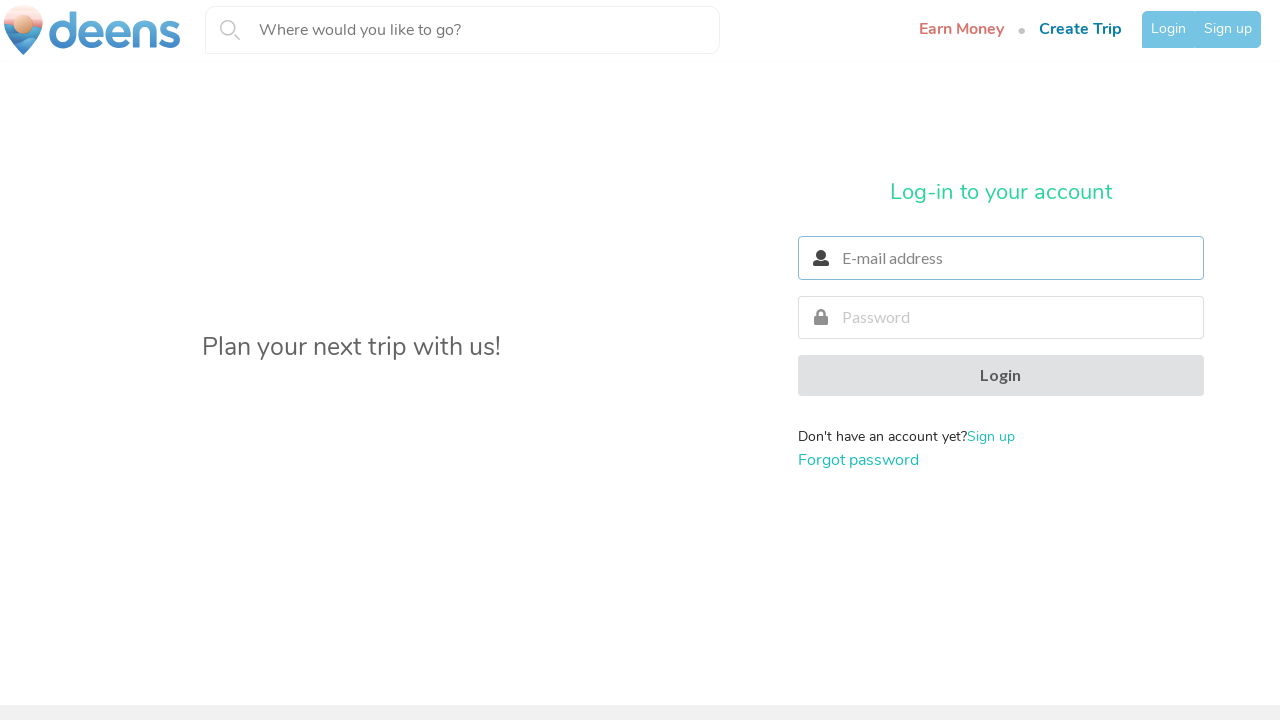

Login form appeared and is visible
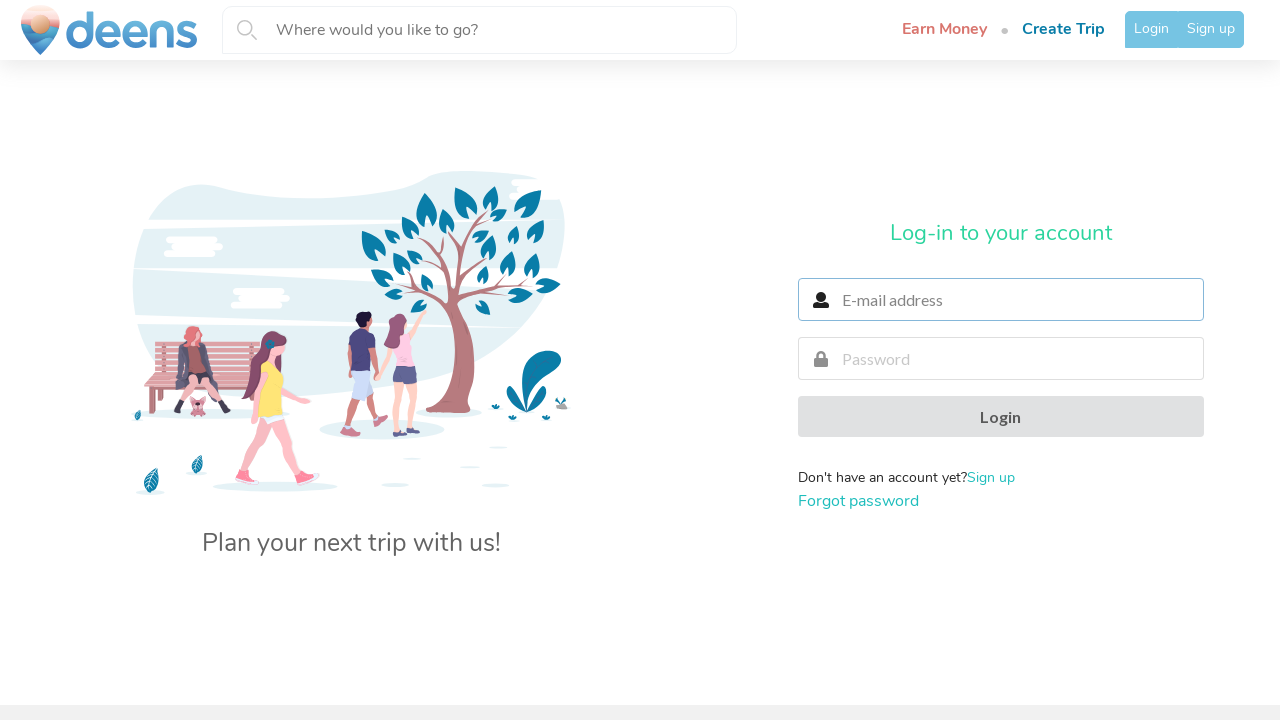

Clicked logo to return to landing page at (113, 30) on a[class*='Logo']
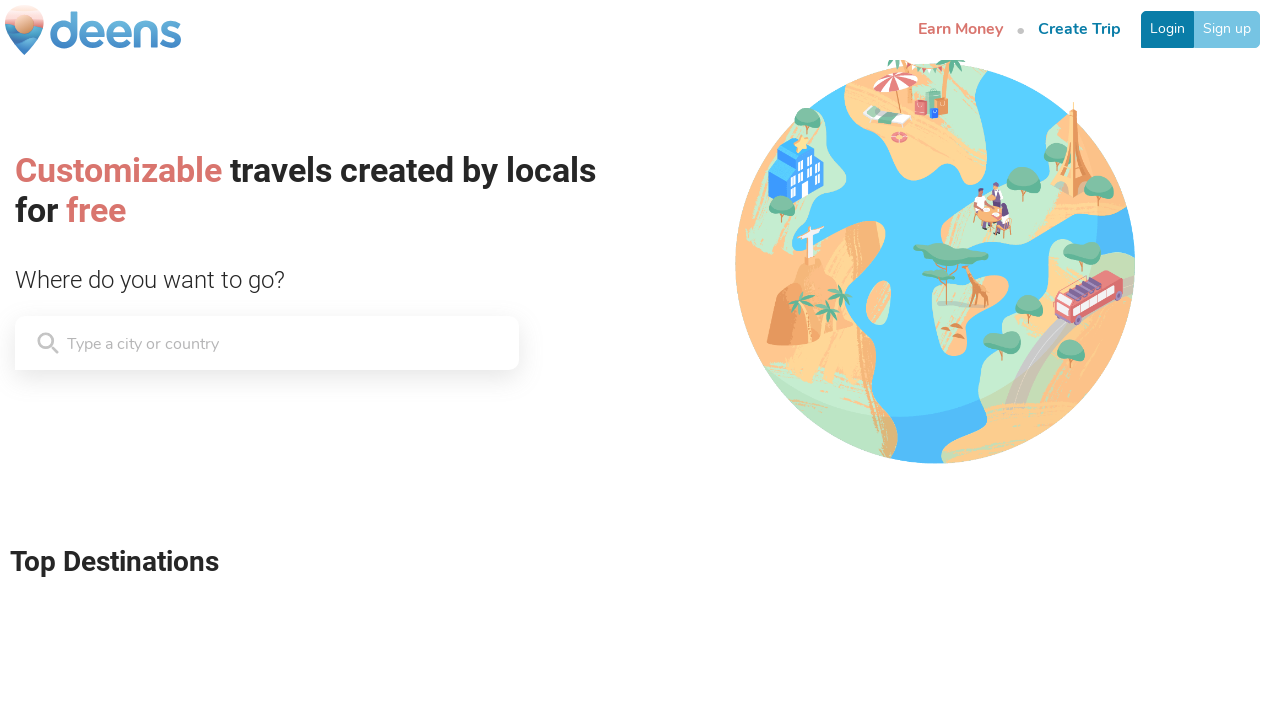

Clicked Sign up link at (1227, 29) on text=Sign up
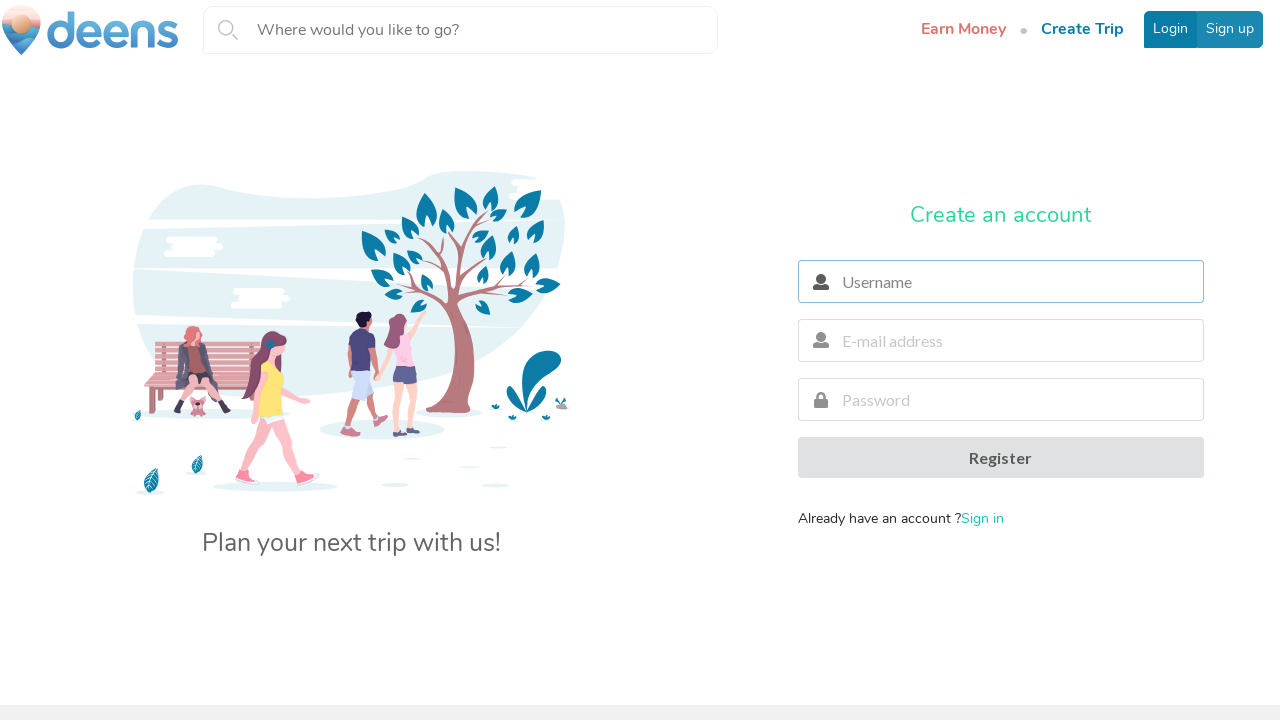

Sign up form appeared and is visible
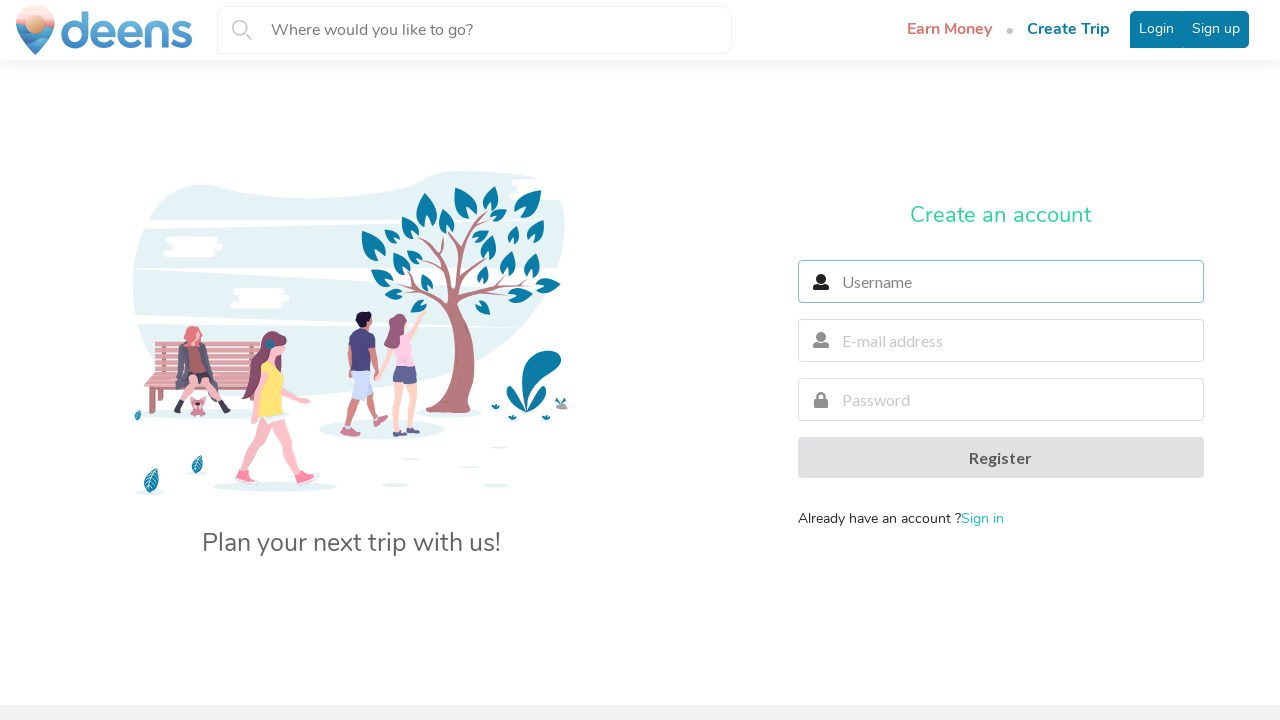

Clicked logo to return to landing page at (113, 30) on a[class*='Logo']
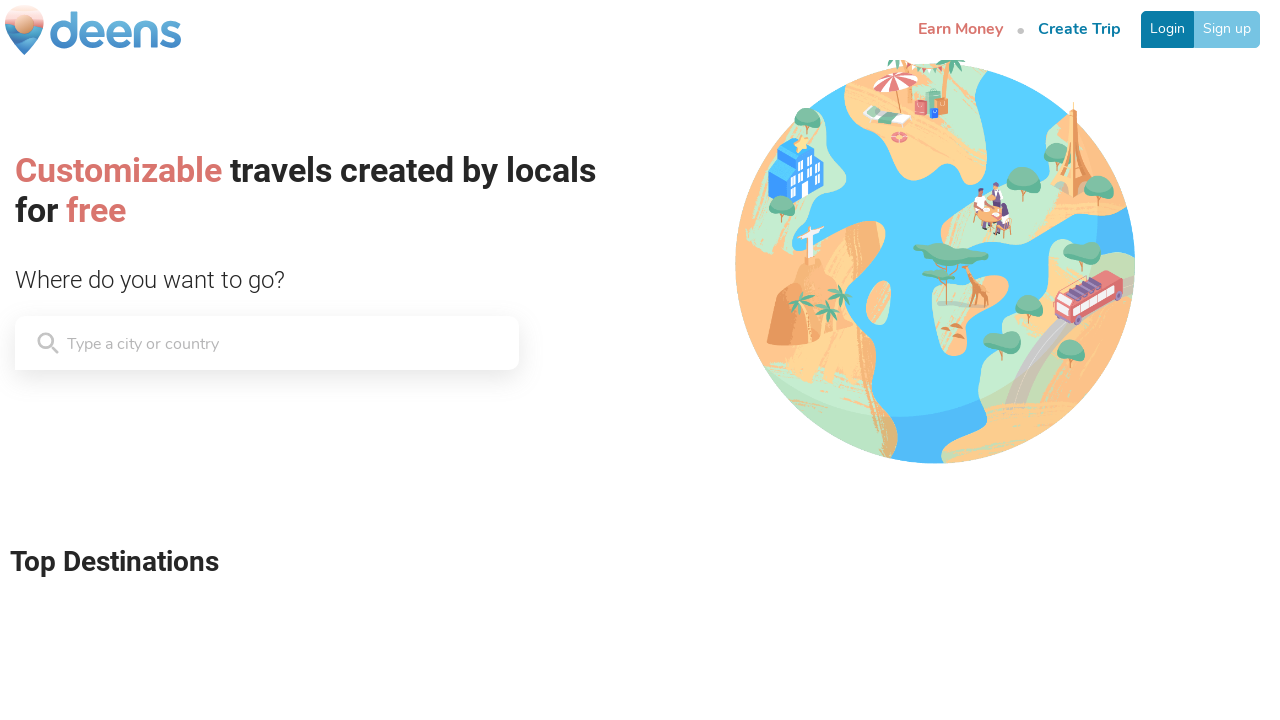

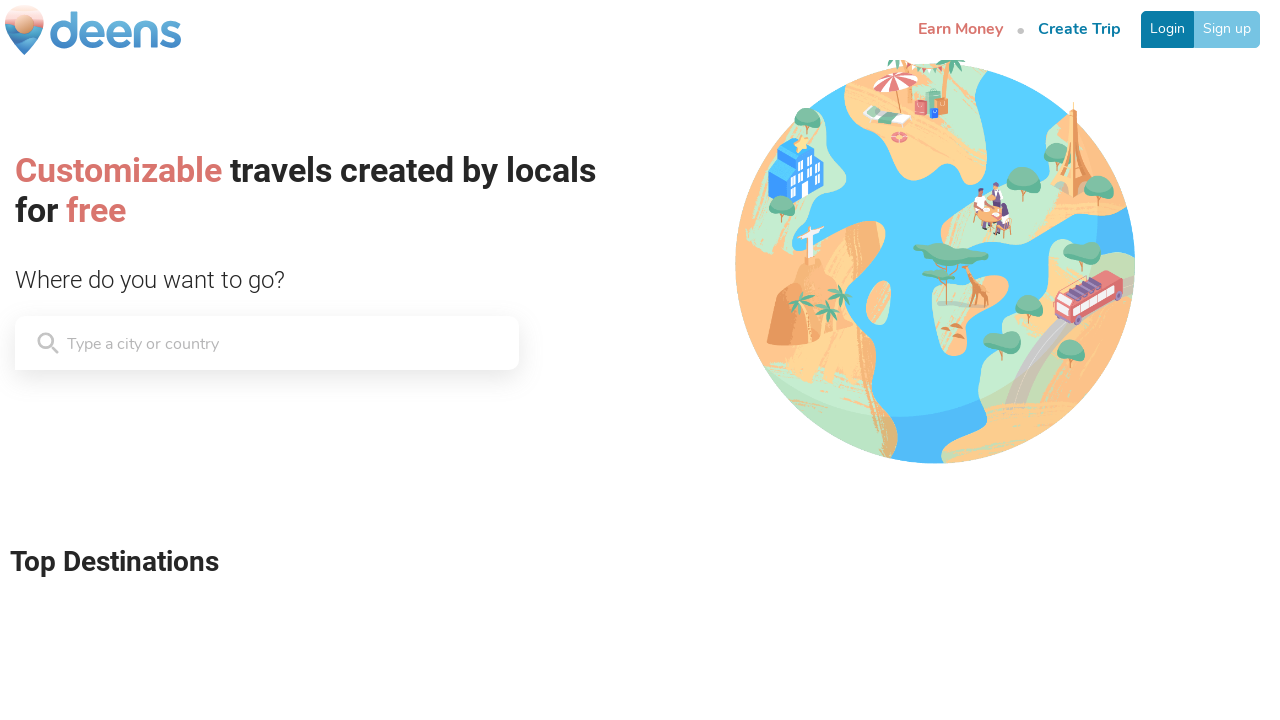